Navigates to Context Menu page, right-clicks on the hot spot area, and accepts the resulting alert.

Starting URL: https://the-internet.herokuapp.com/

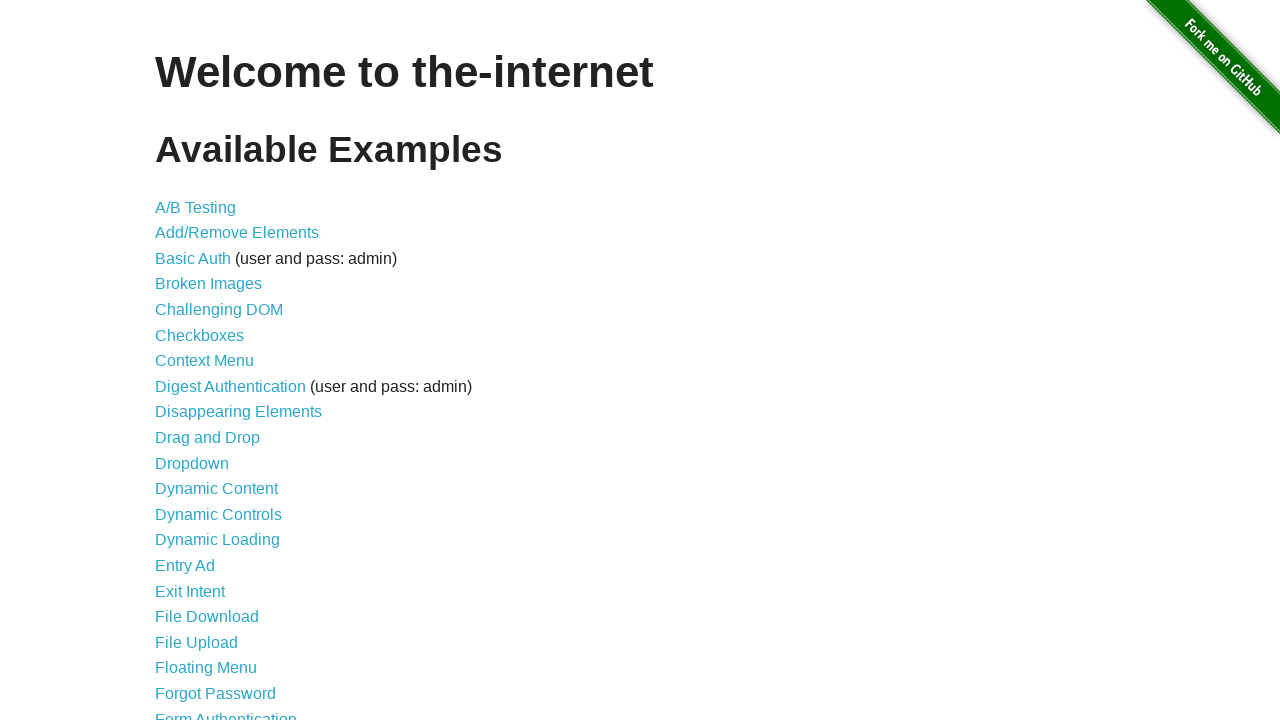

Clicked on Context Menu link at (204, 361) on xpath=//a[@href='/context_menu']
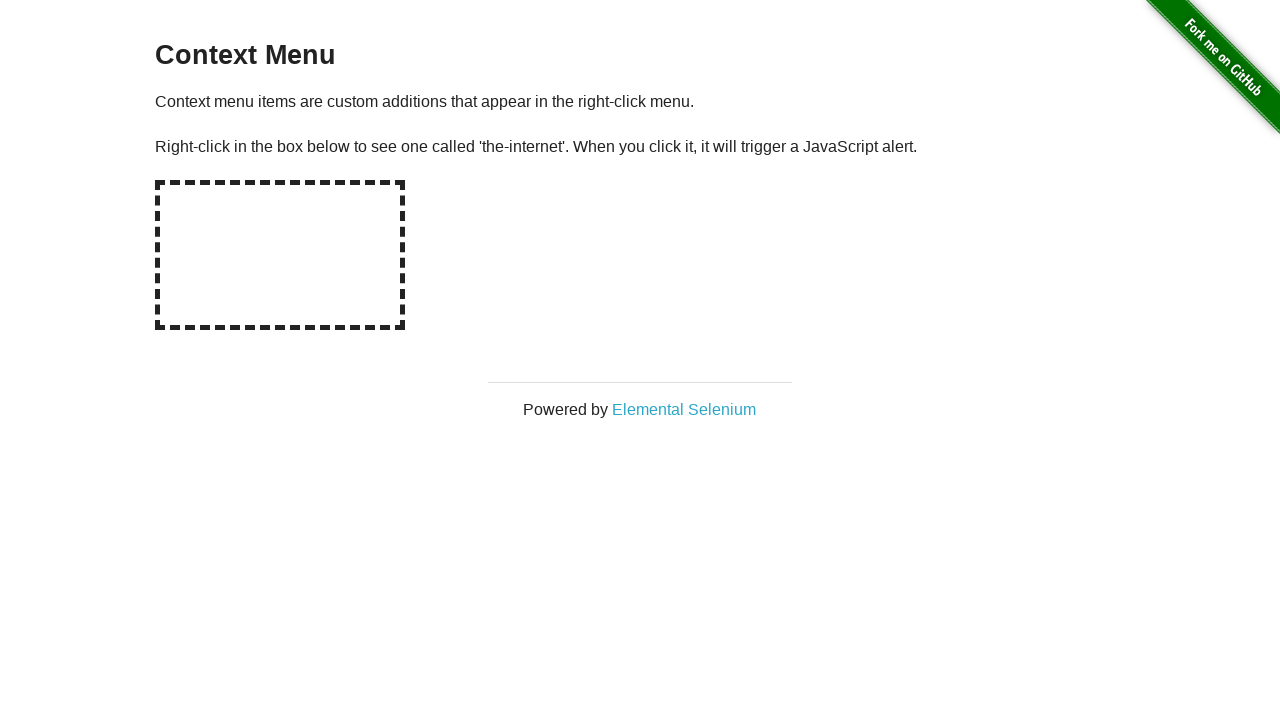

Hot spot element loaded
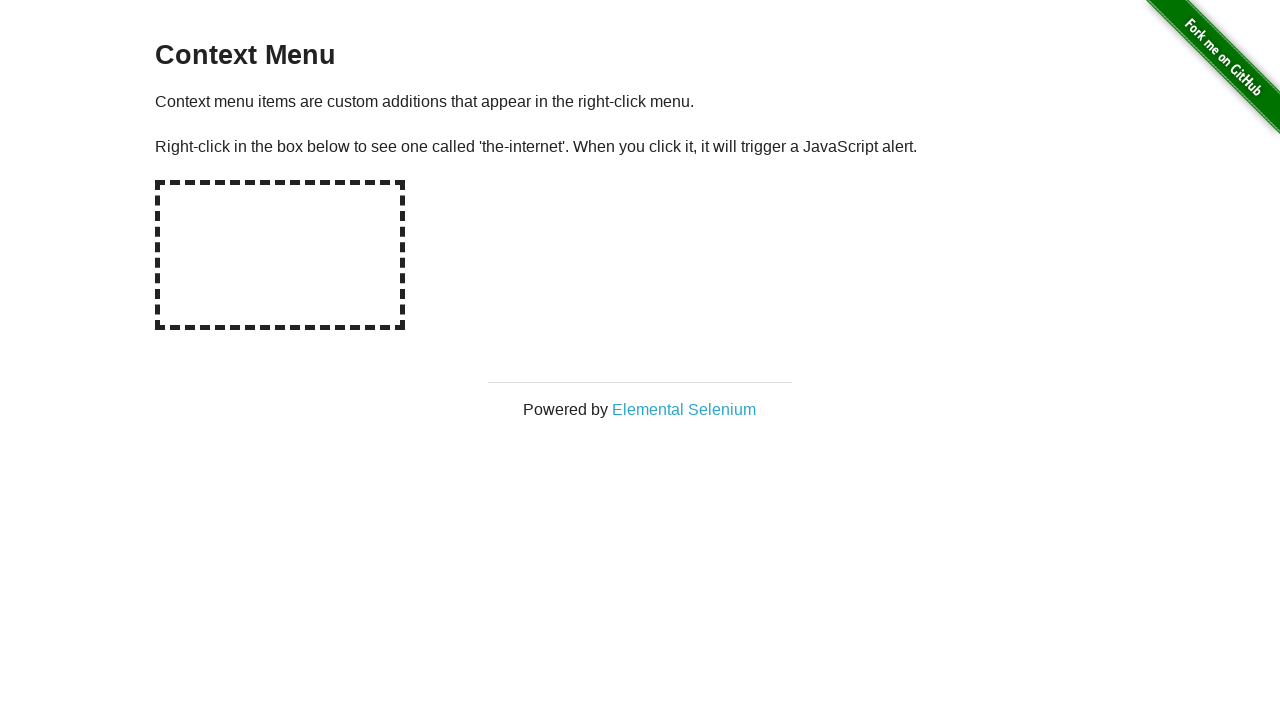

Right-clicked on hot spot area at (280, 255) on #hot-spot
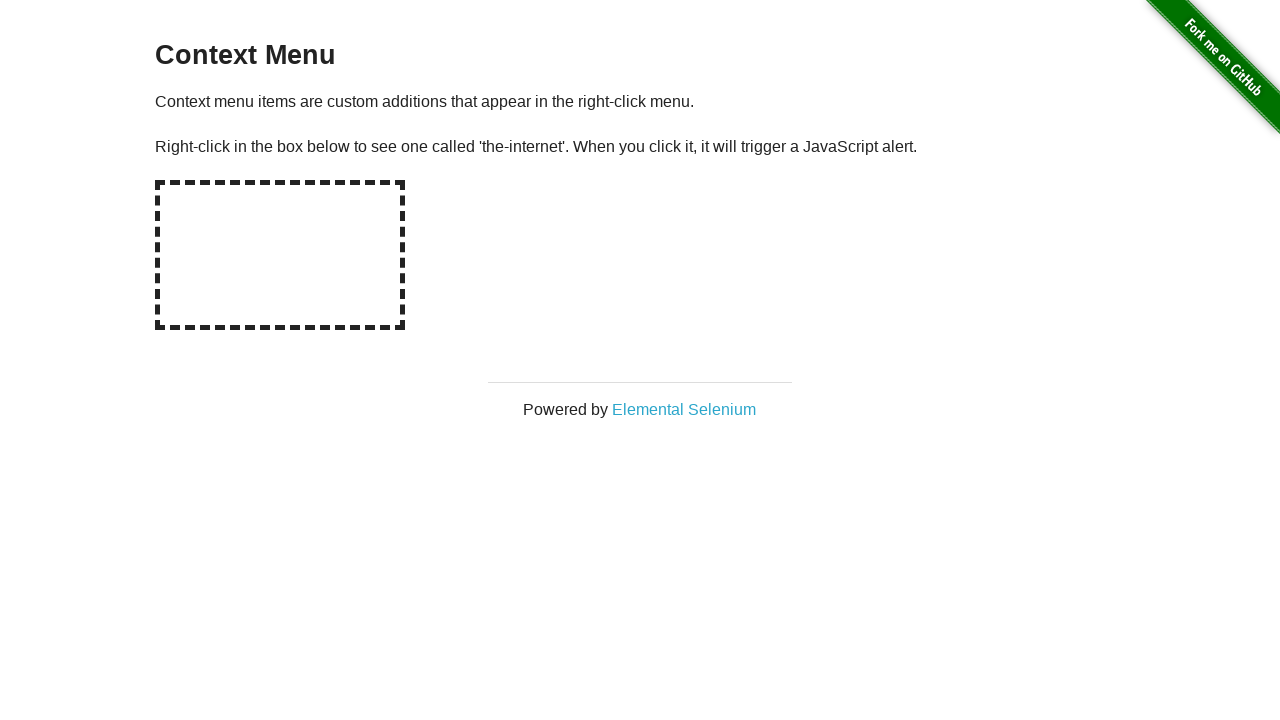

Set up dialog handler to accept alerts
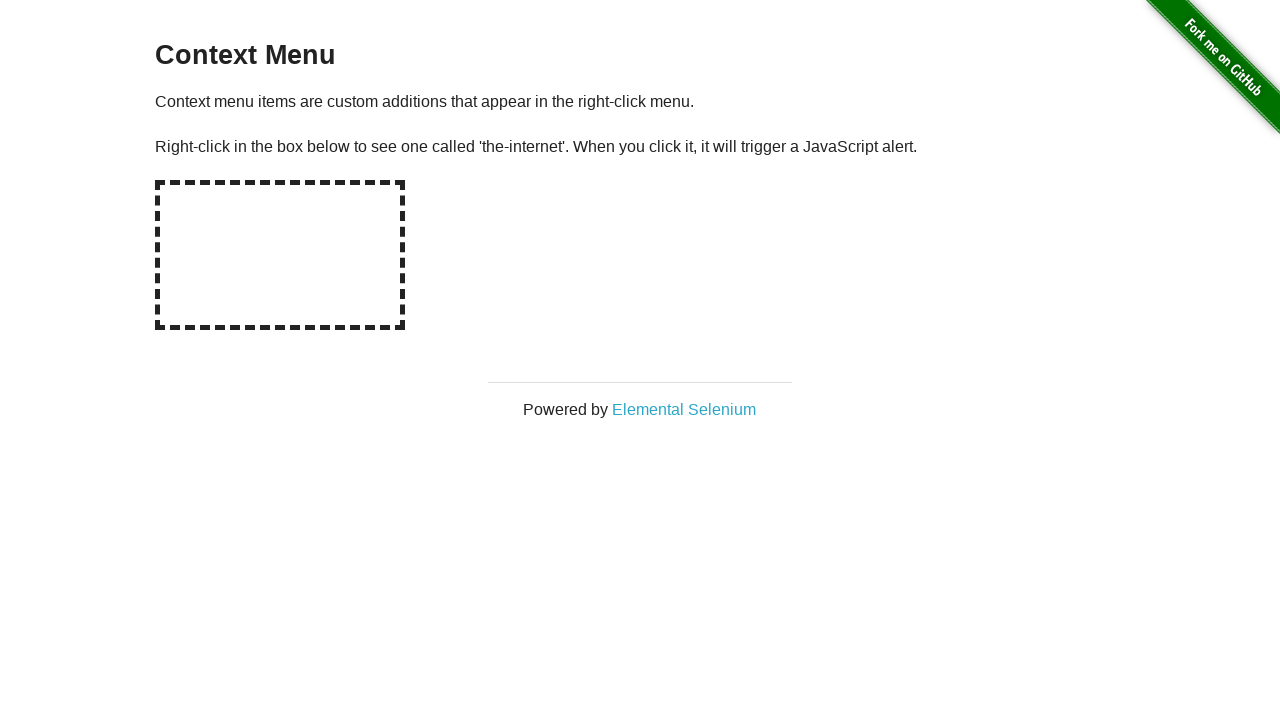

Right-clicked on hot spot to trigger alert at (280, 255) on #hot-spot
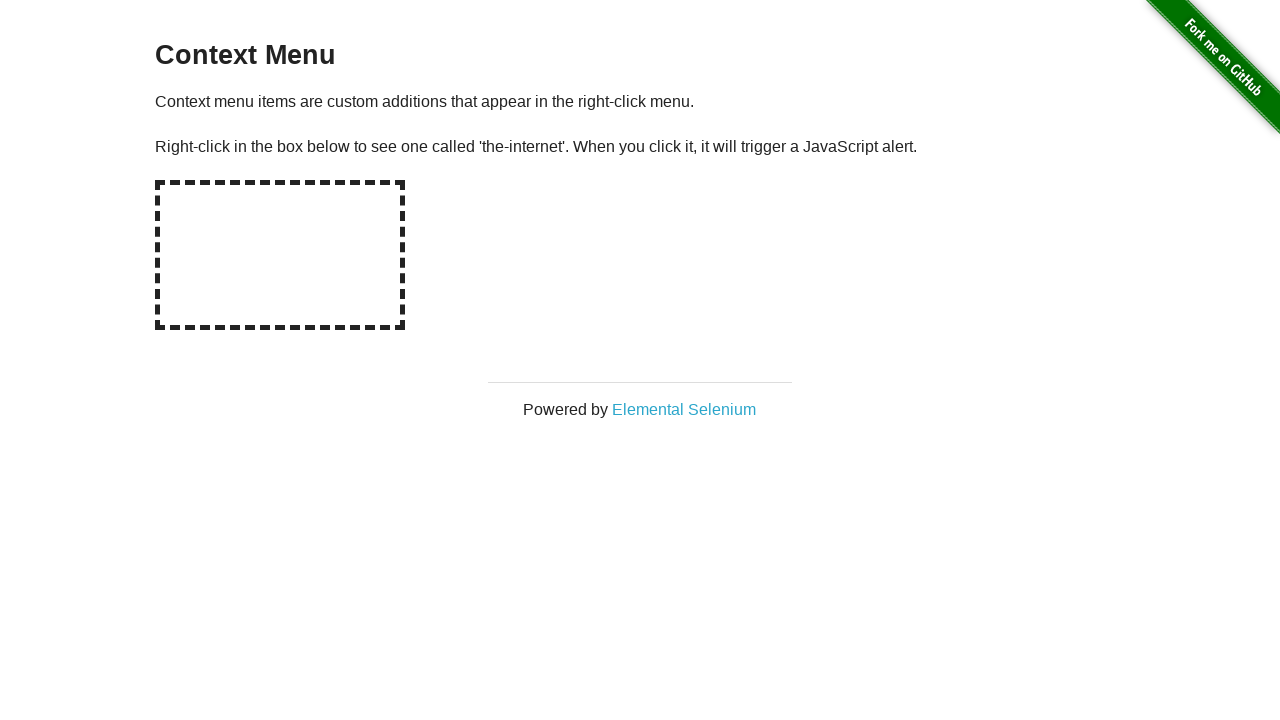

Alert dialog accepted
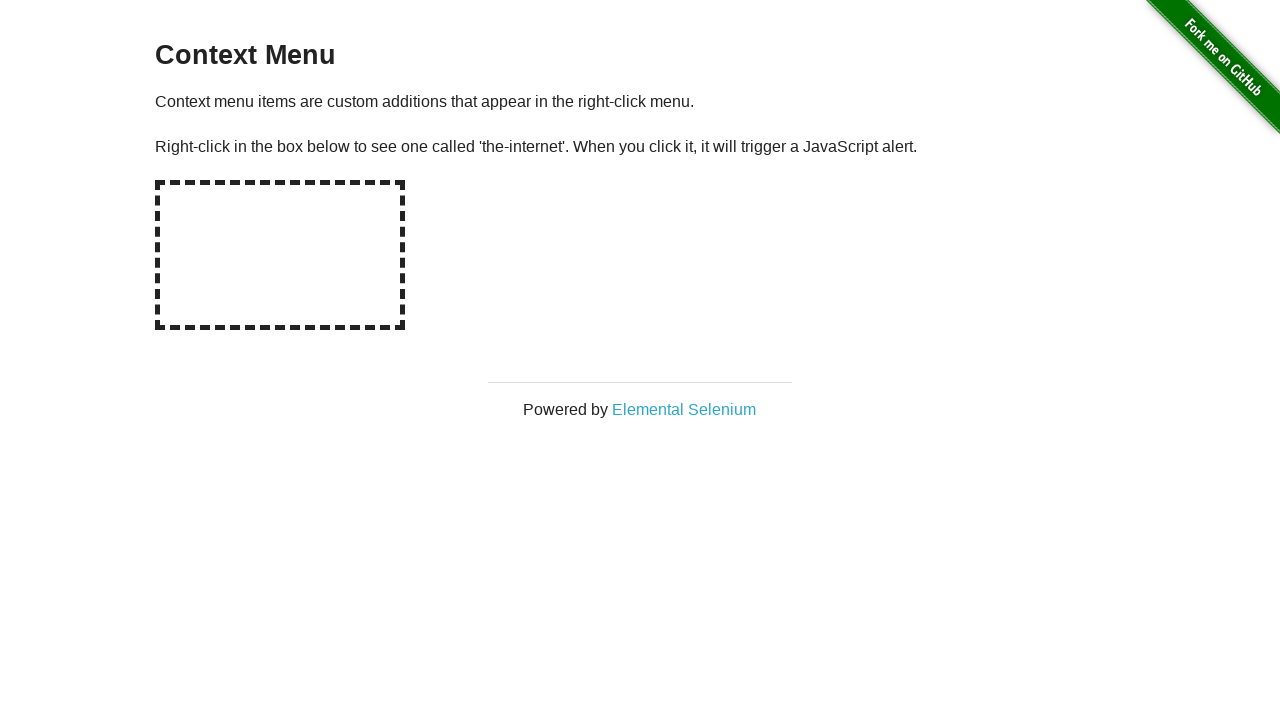

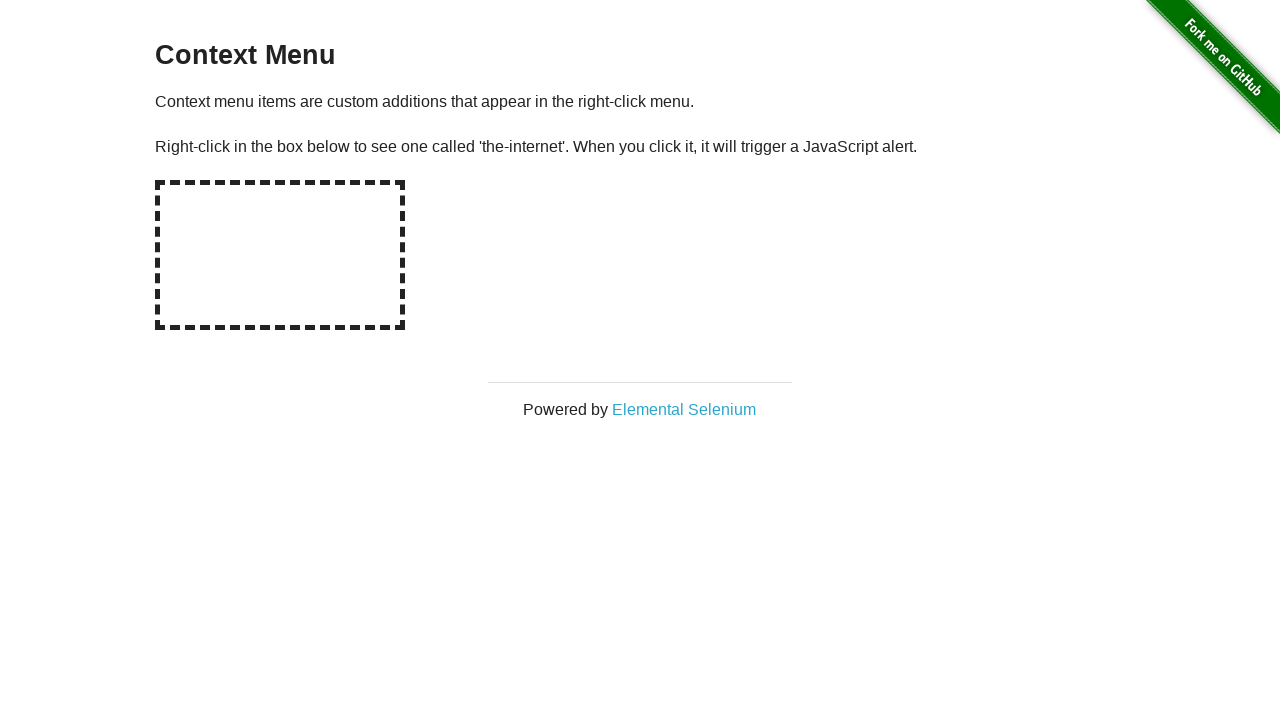